Navigates to GeeksforGeeks homepage and verifies the page loads by checking the page title is available.

Starting URL: https://www.geeksforgeeks.org/

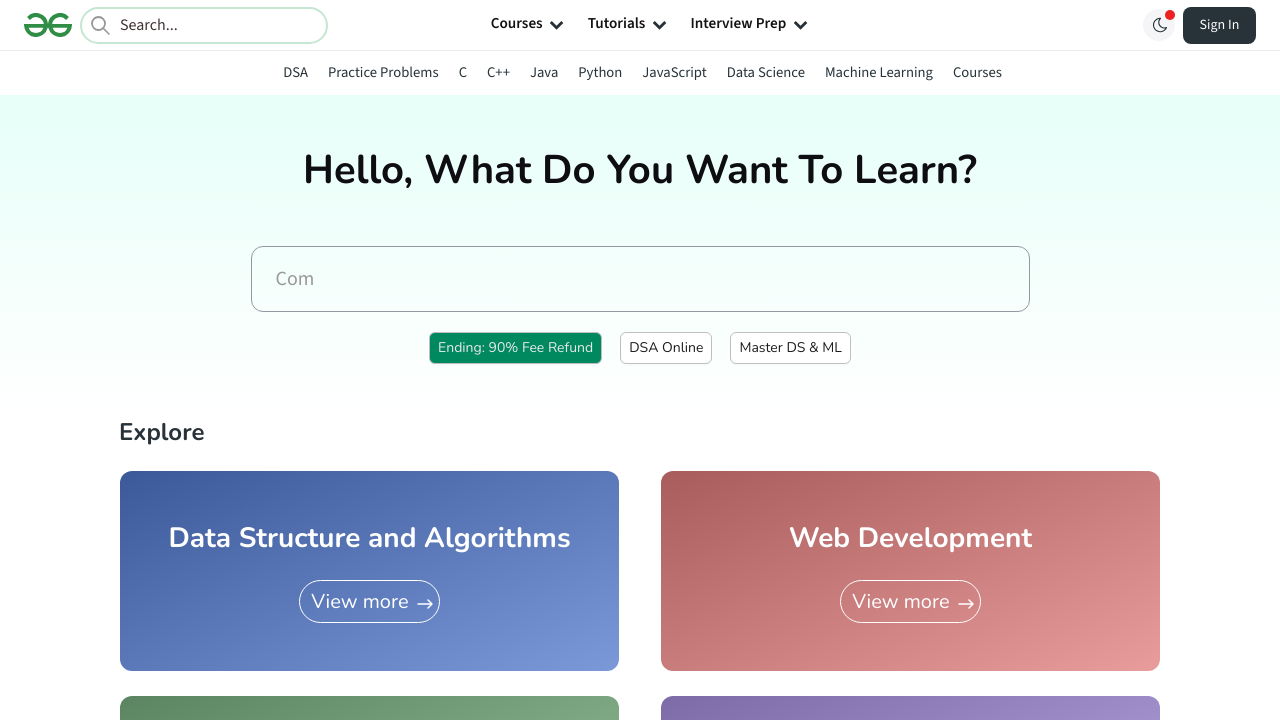

Navigated to GeeksforGeeks homepage
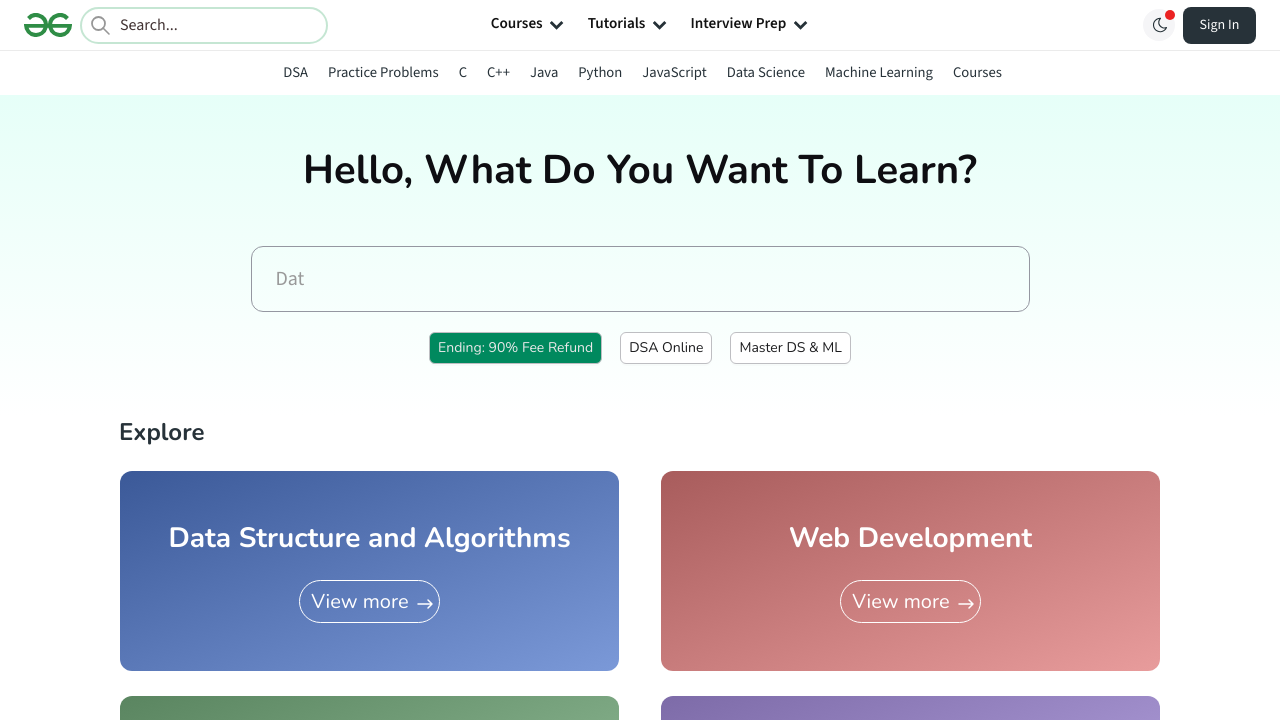

Page DOM content fully loaded
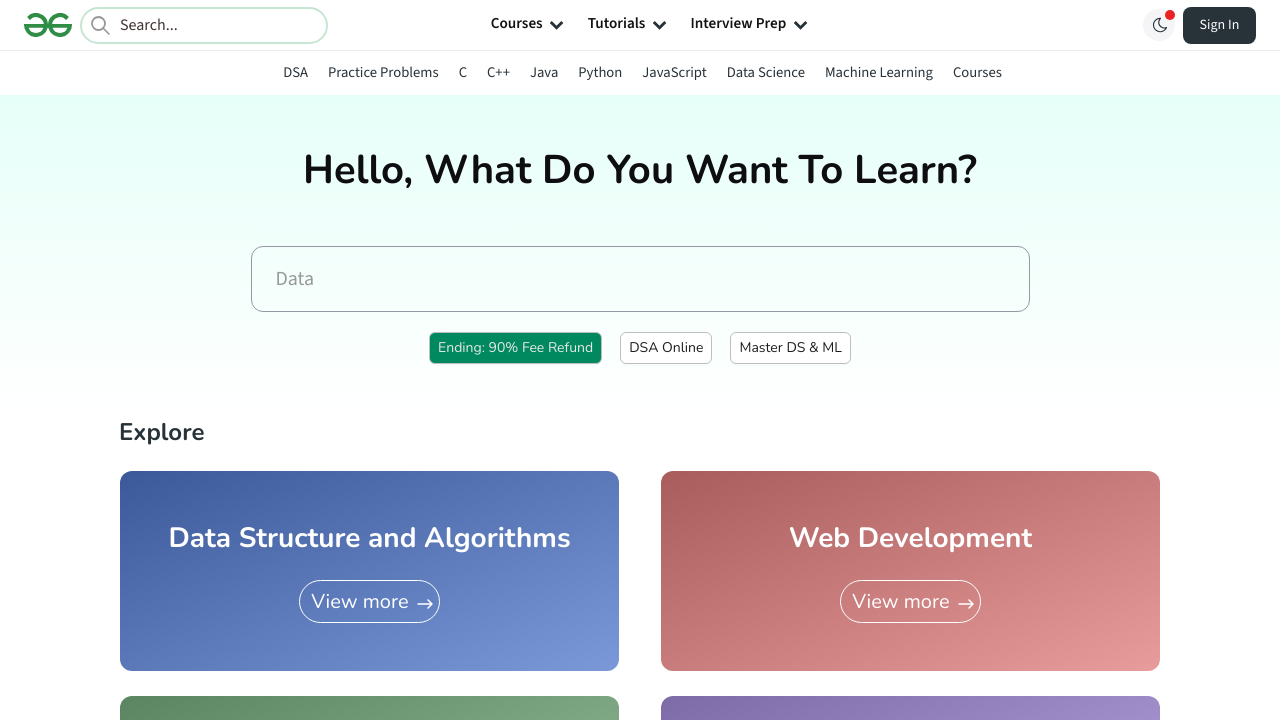

Retrieved page title: GeeksforGeeks | Your All-in-One Learning Portal
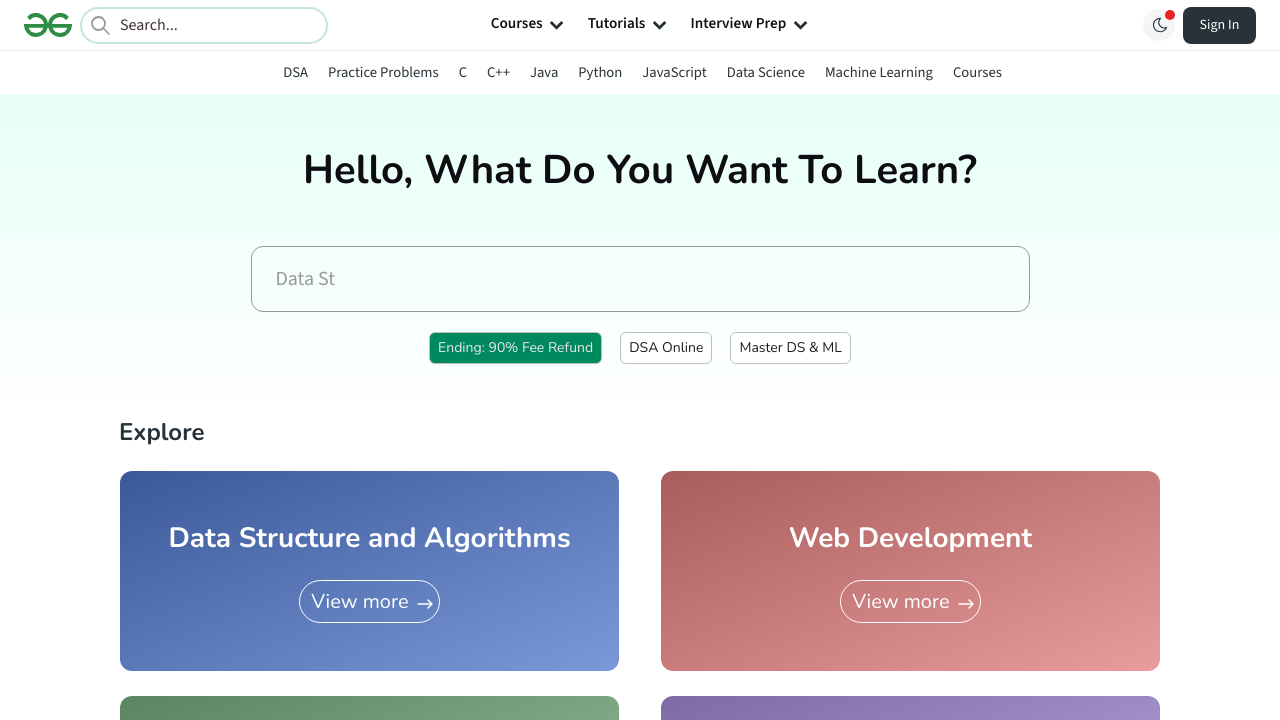

Verified page title is available
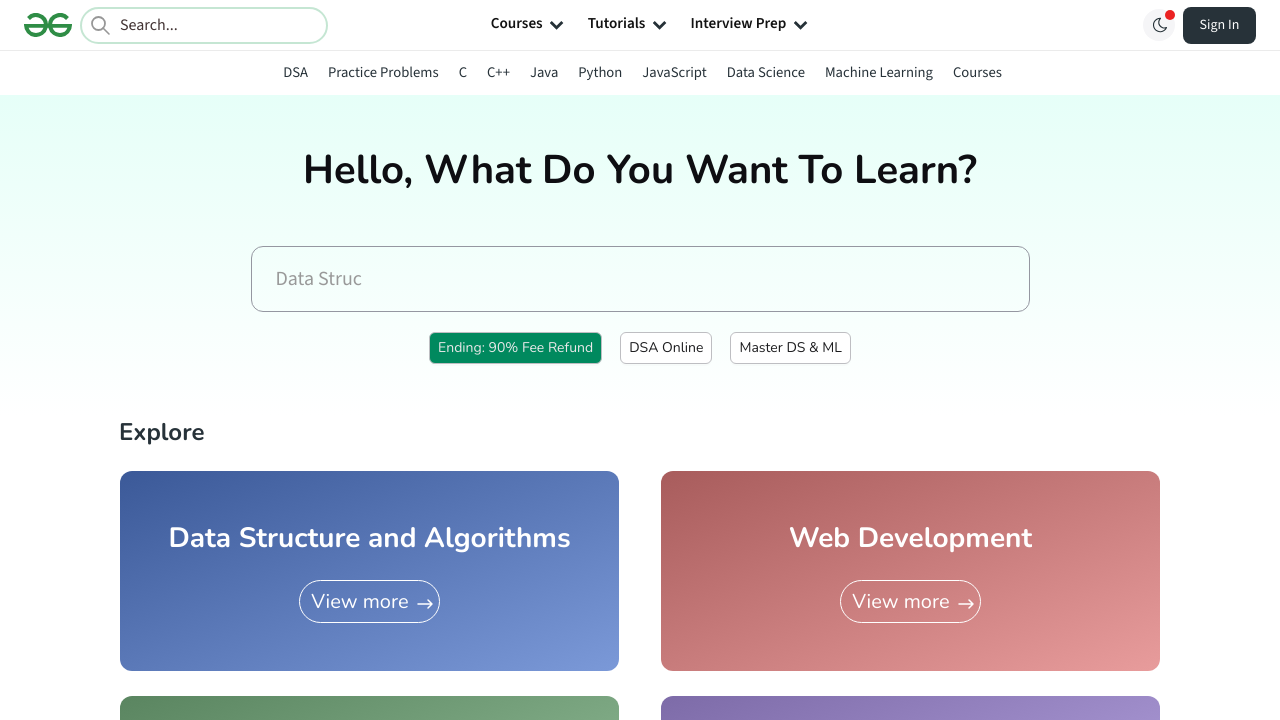

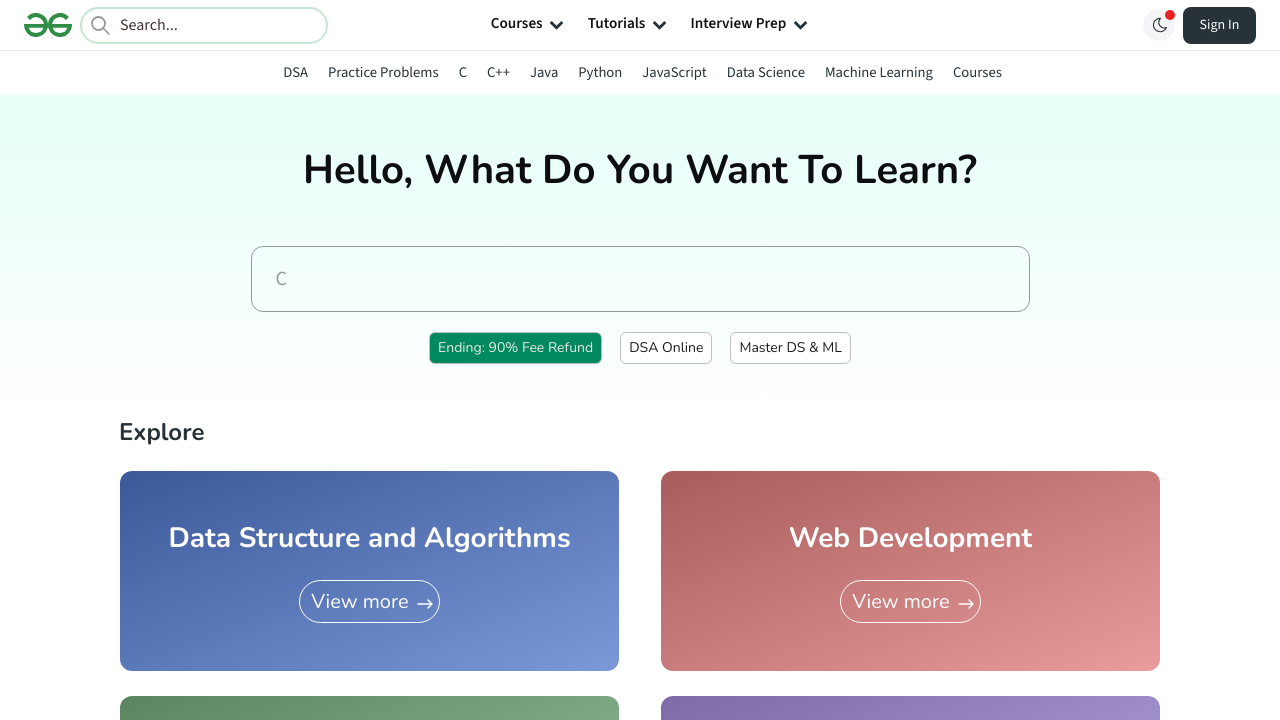